Tests user registration form by filling in all required fields including name, email, phone, and password

Starting URL: https://naveenautomationlabs.com/opencart/index.php?route=account/register

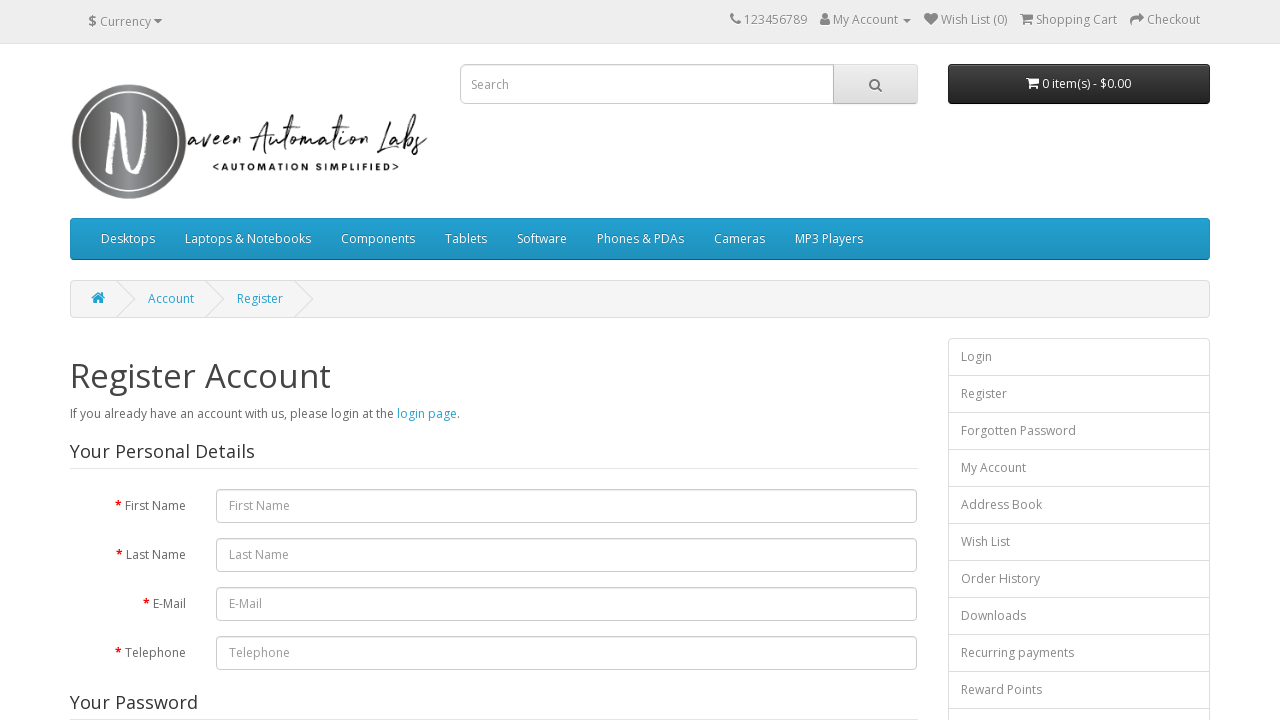

Filled first name field with 'Pravallika' on #input-firstname
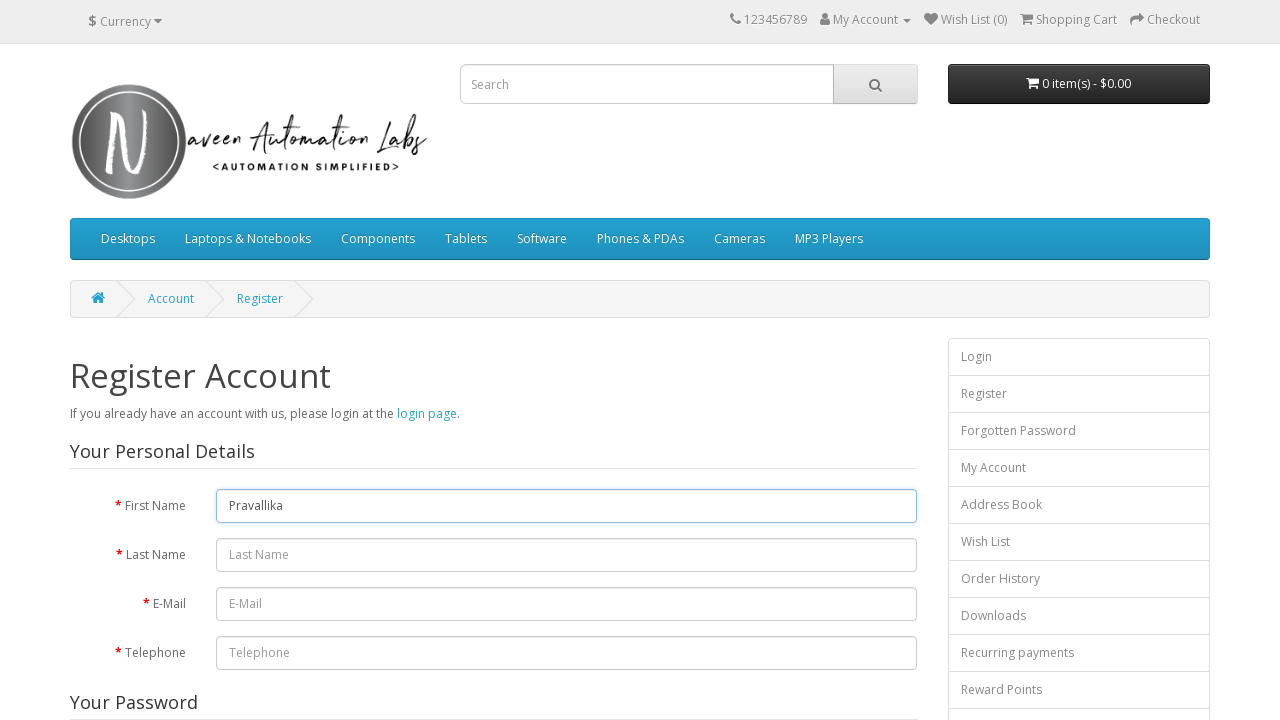

Filled last name field with 'Vunnam' on #input-lastname
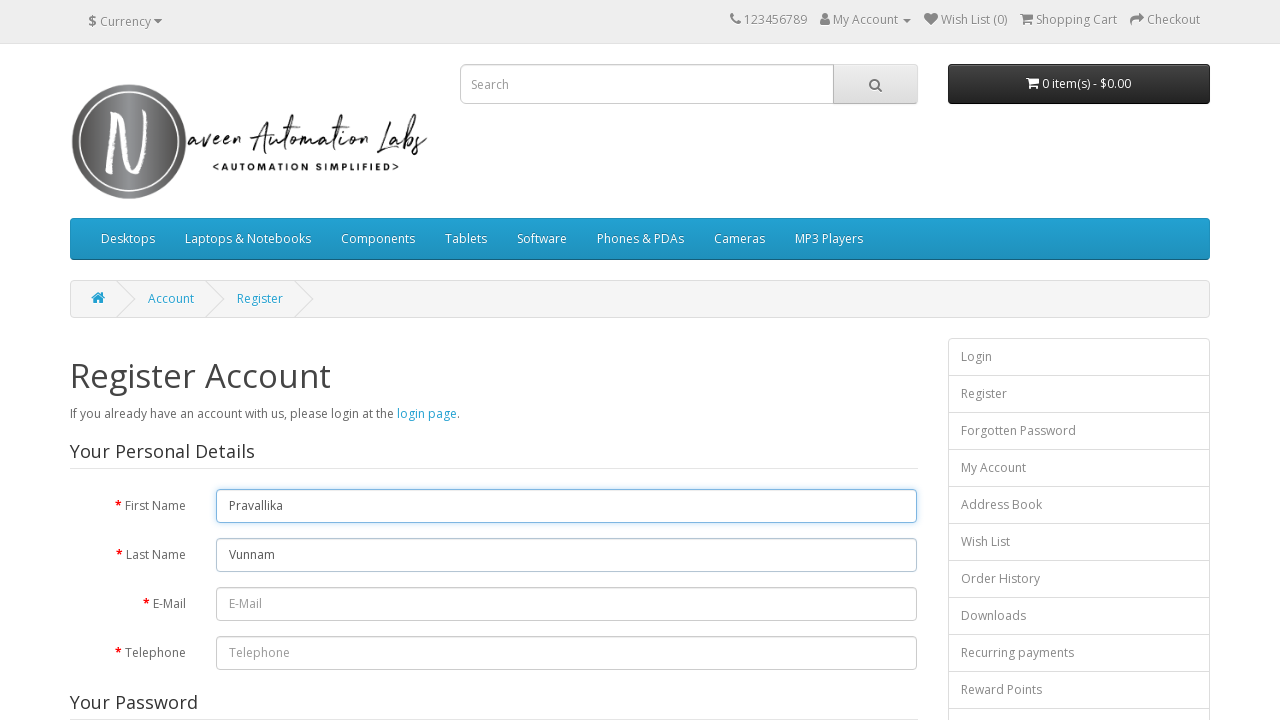

Filled email field with 'pravallika.test@example.com' on #input-email
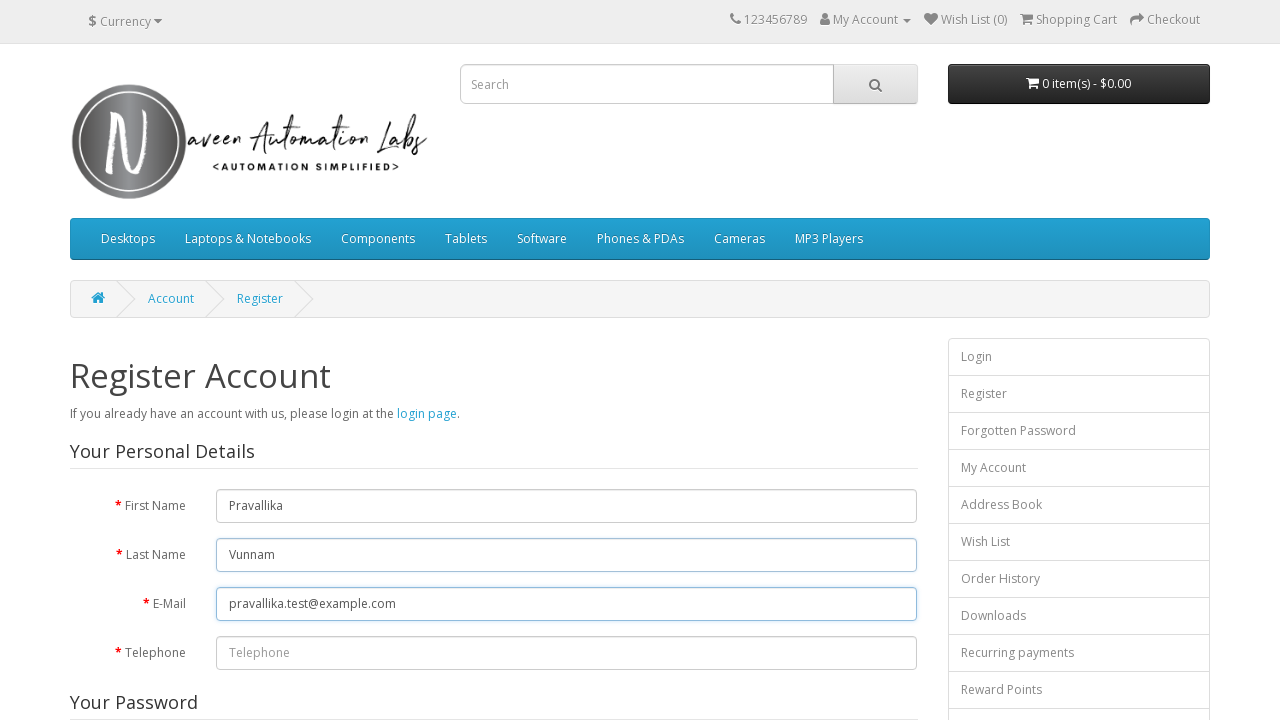

Filled telephone field with '8332847364' on #input-telephone
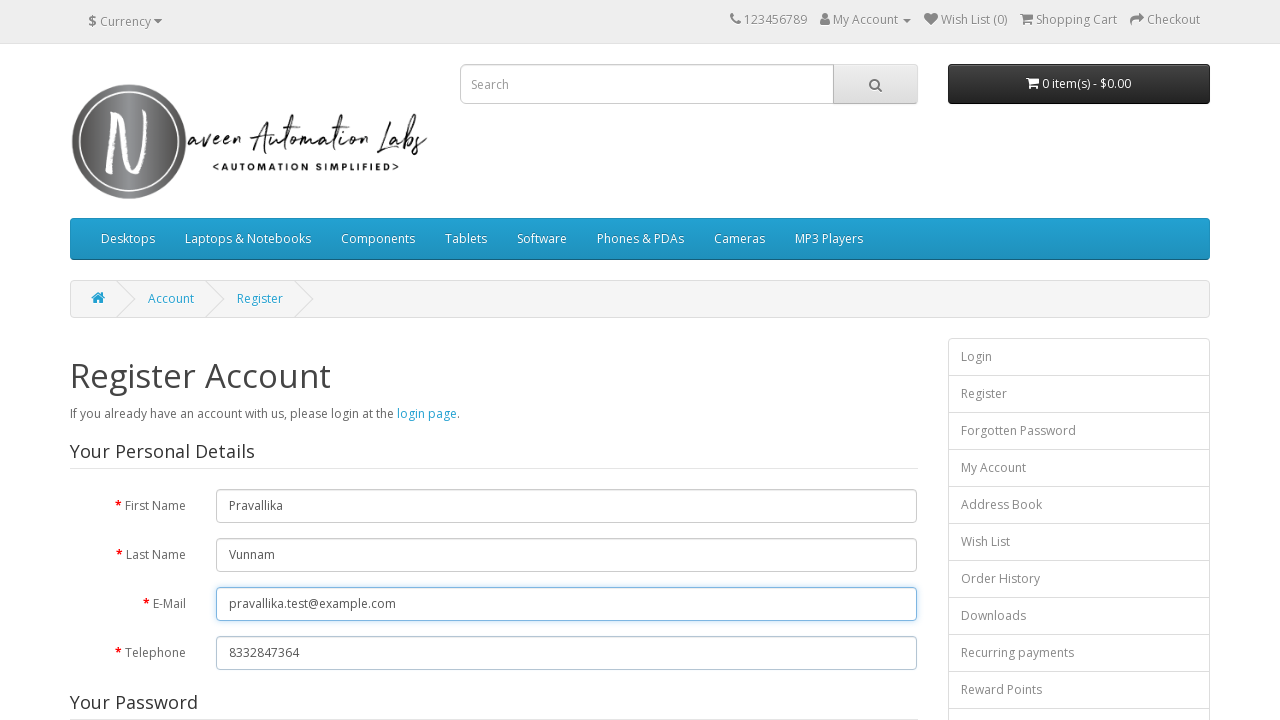

Filled password field with 'TestPassword123!' on #input-password
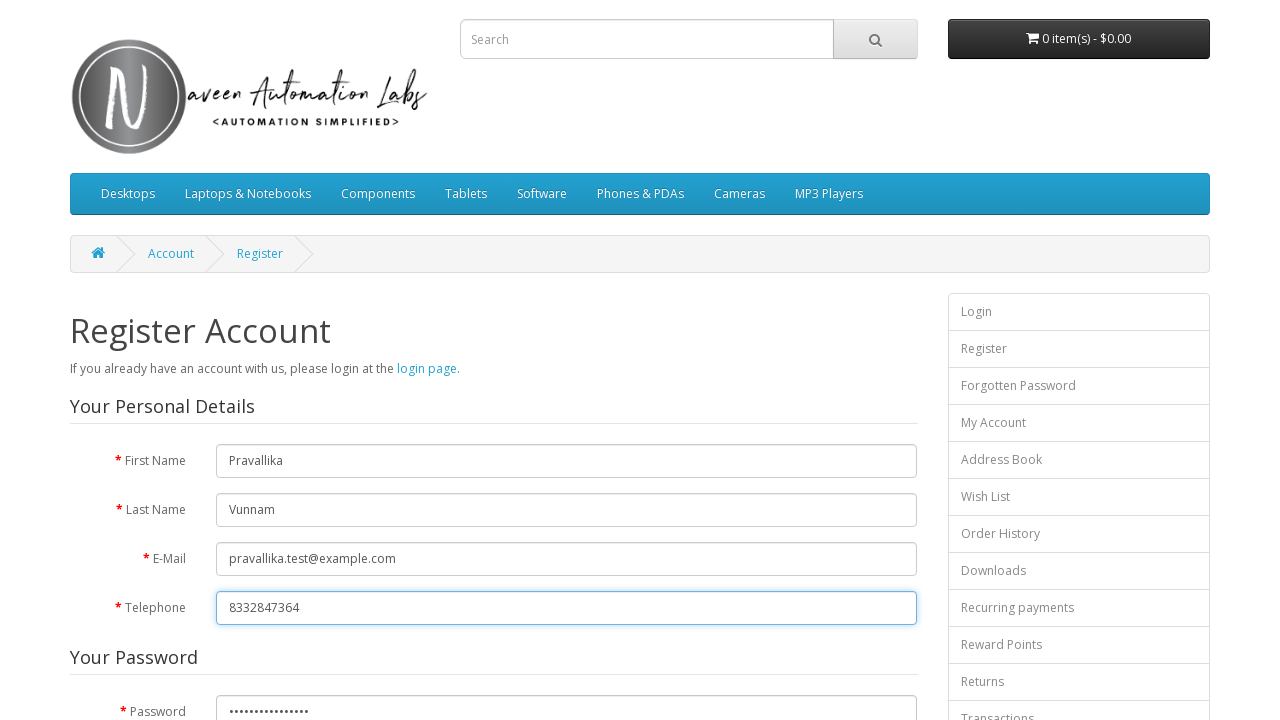

Filled confirm password field with 'TestPassword123!' on #input-confirm
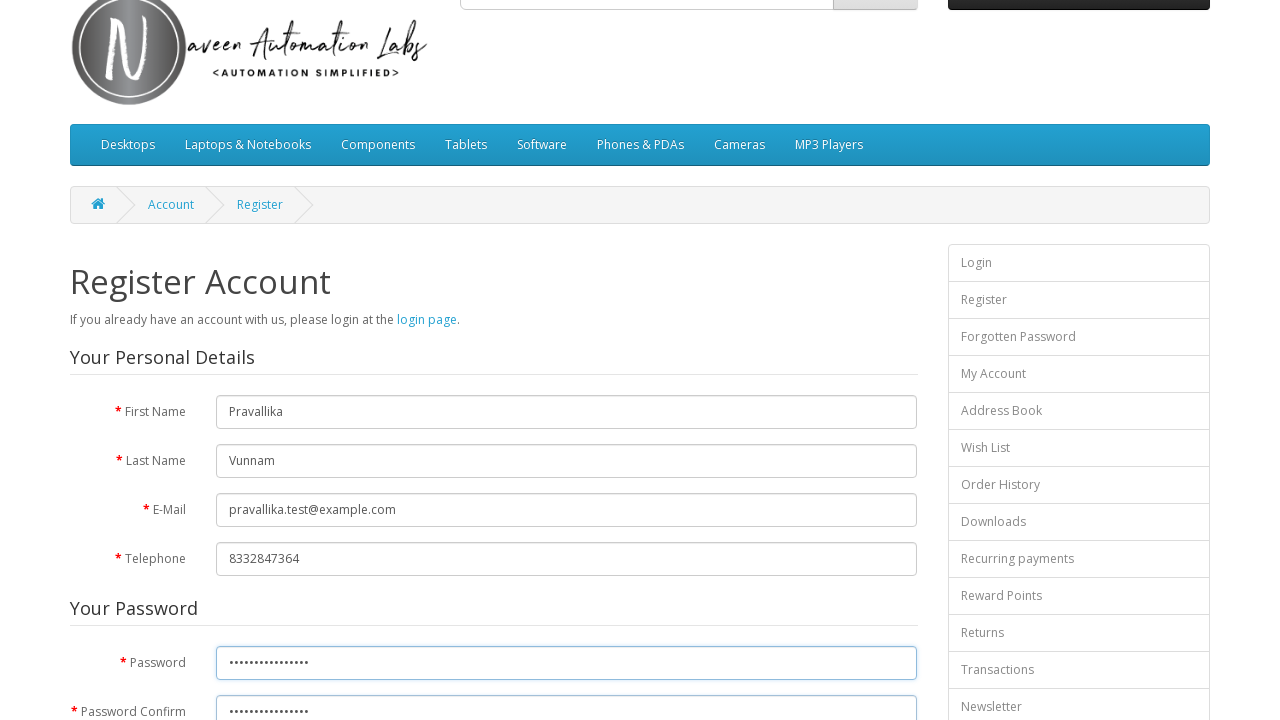

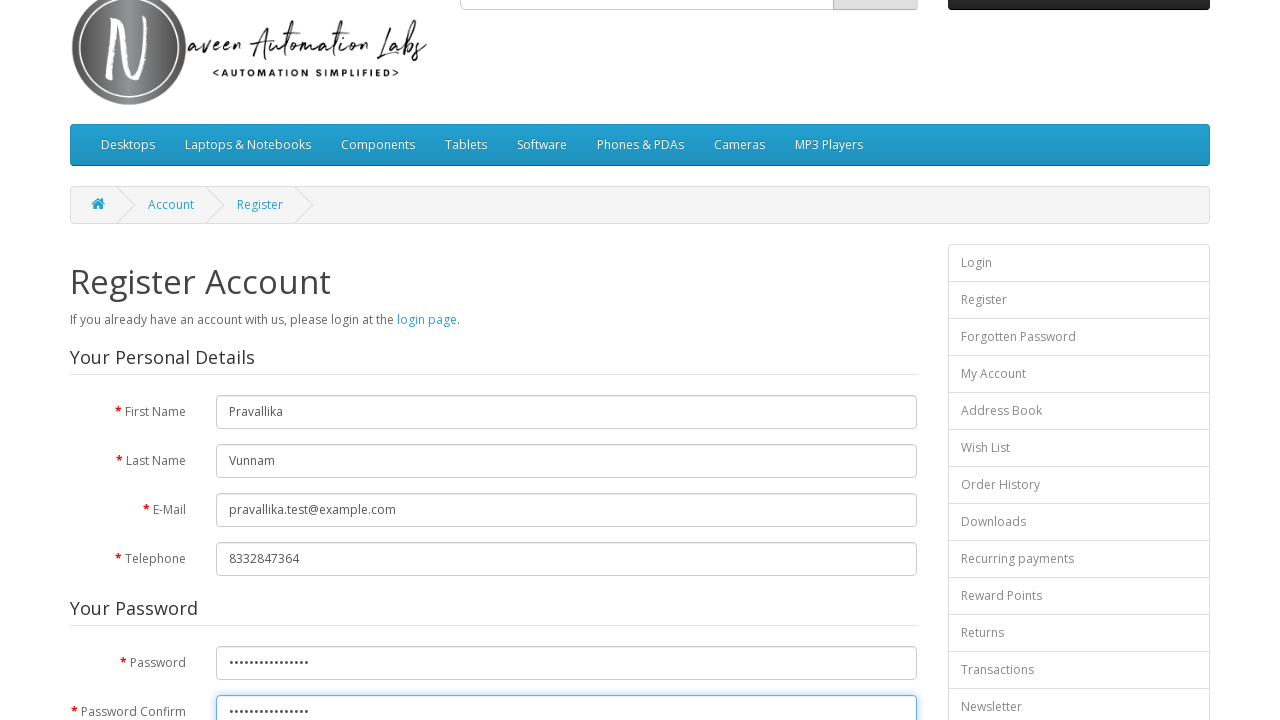